Tests mouse hover functionality by hovering over a menu element to reveal submenu options

Starting URL: https://rahulshettyacademy.com/AutomationPractice/

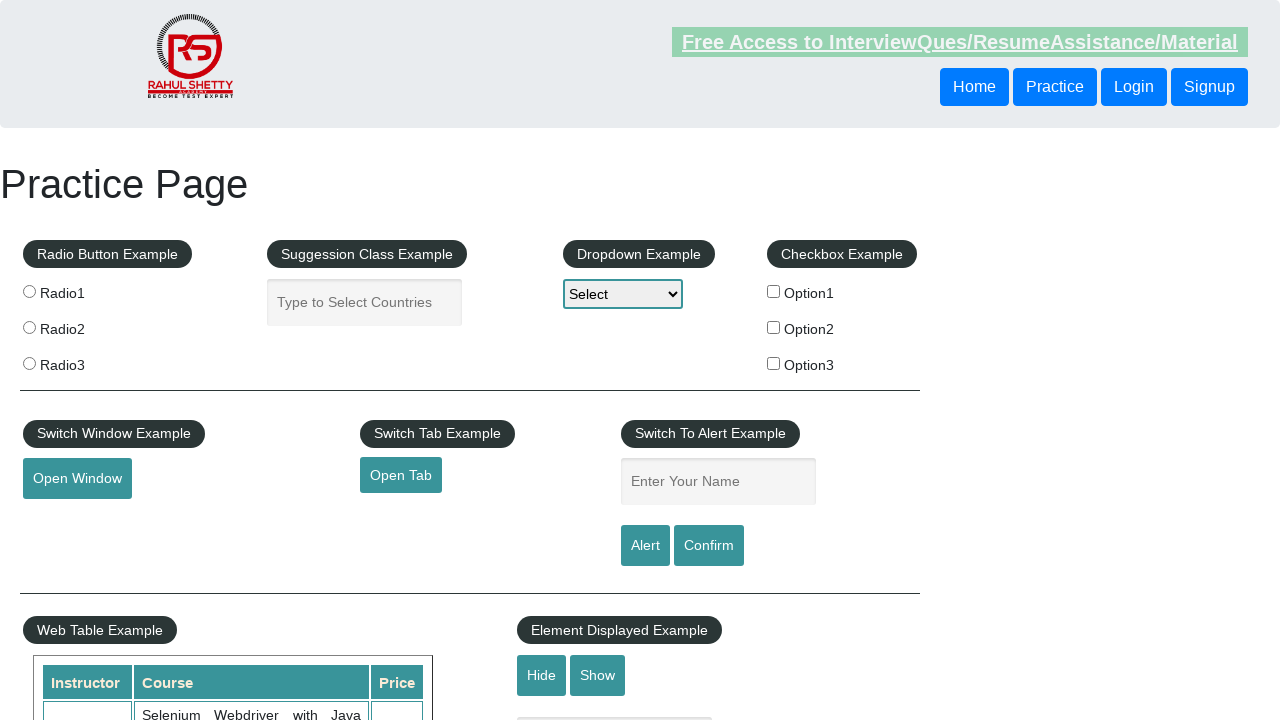

Hovered over mouse menu element to reveal submenu at (83, 361) on #mousehover
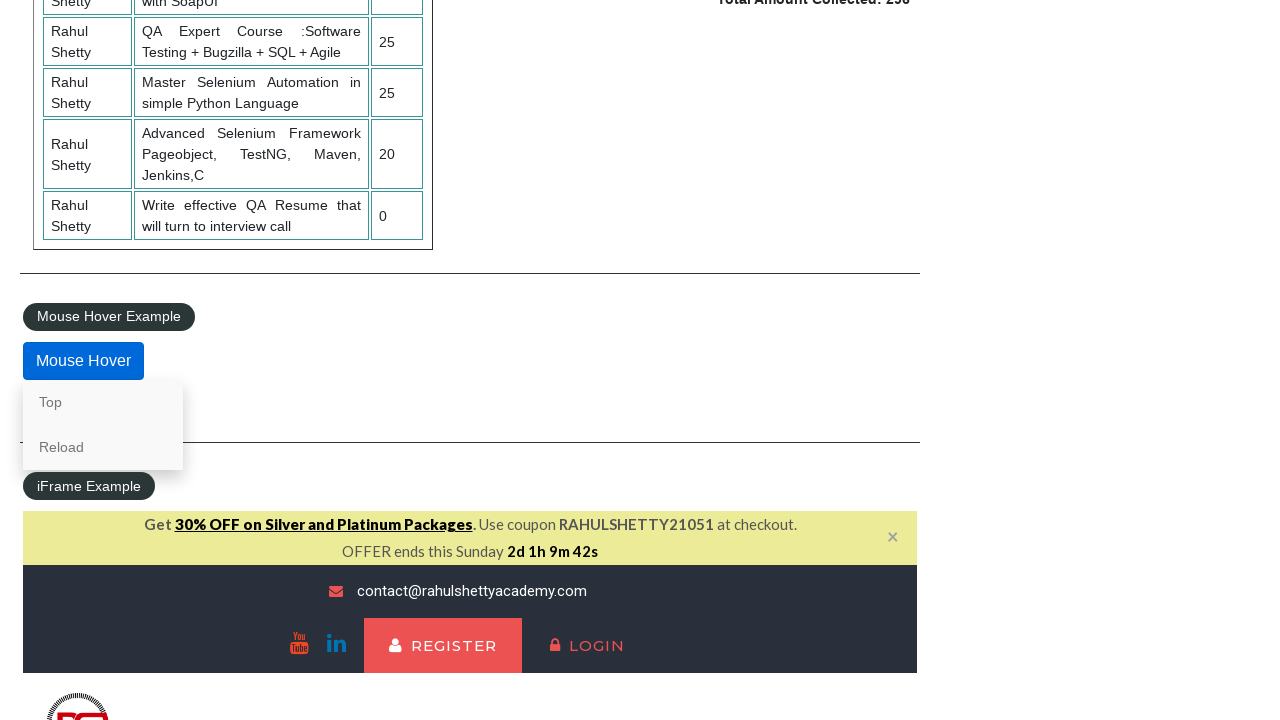

Clicked Reload option from submenu at (103, 447) on a:text('Reload')
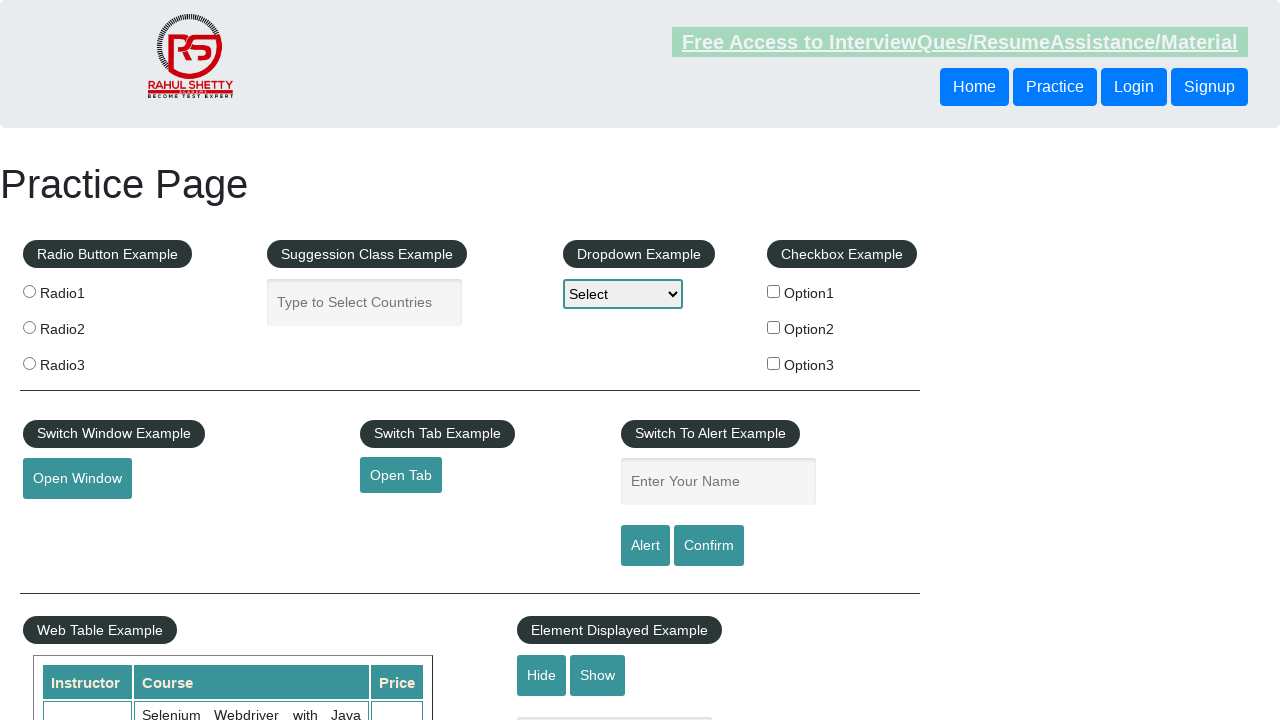

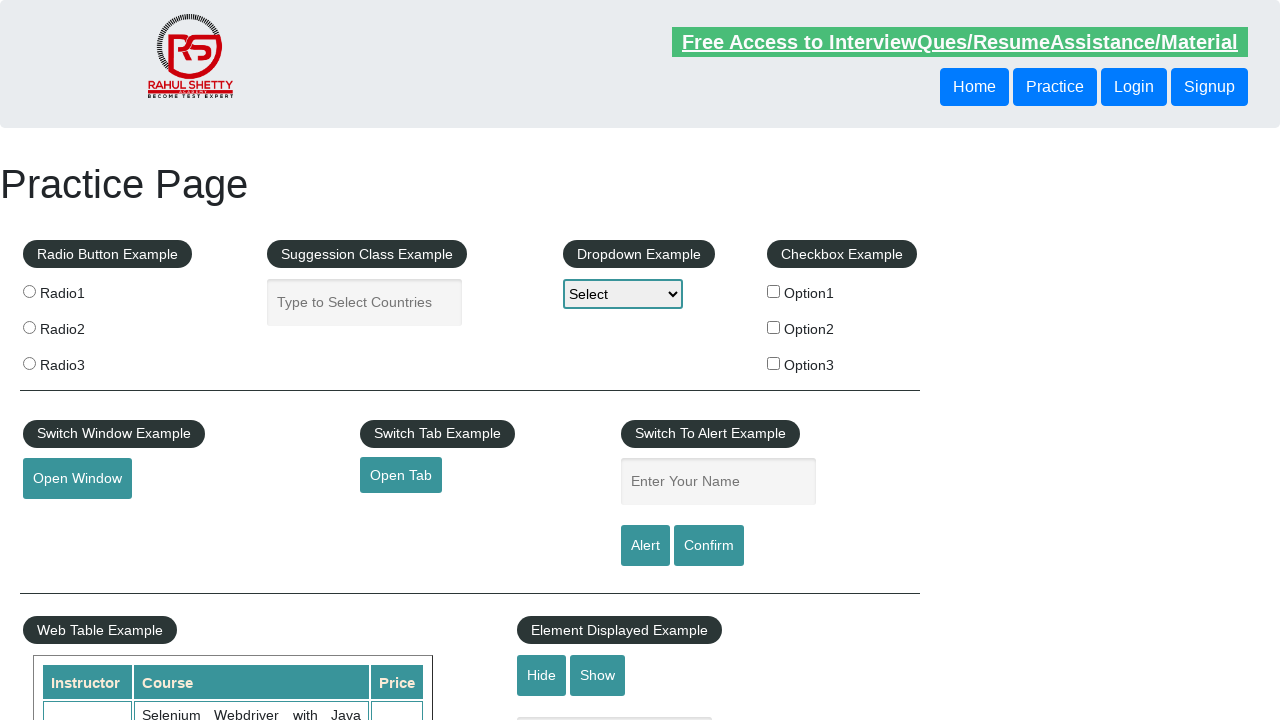